Tests dynamic loading of an element that is not initially present in the DOM by clicking Example 2 link, starting the loading process, and verifying the element appears with the text "Hello World!"

Starting URL: https://the-internet.herokuapp.com/dynamic_loading

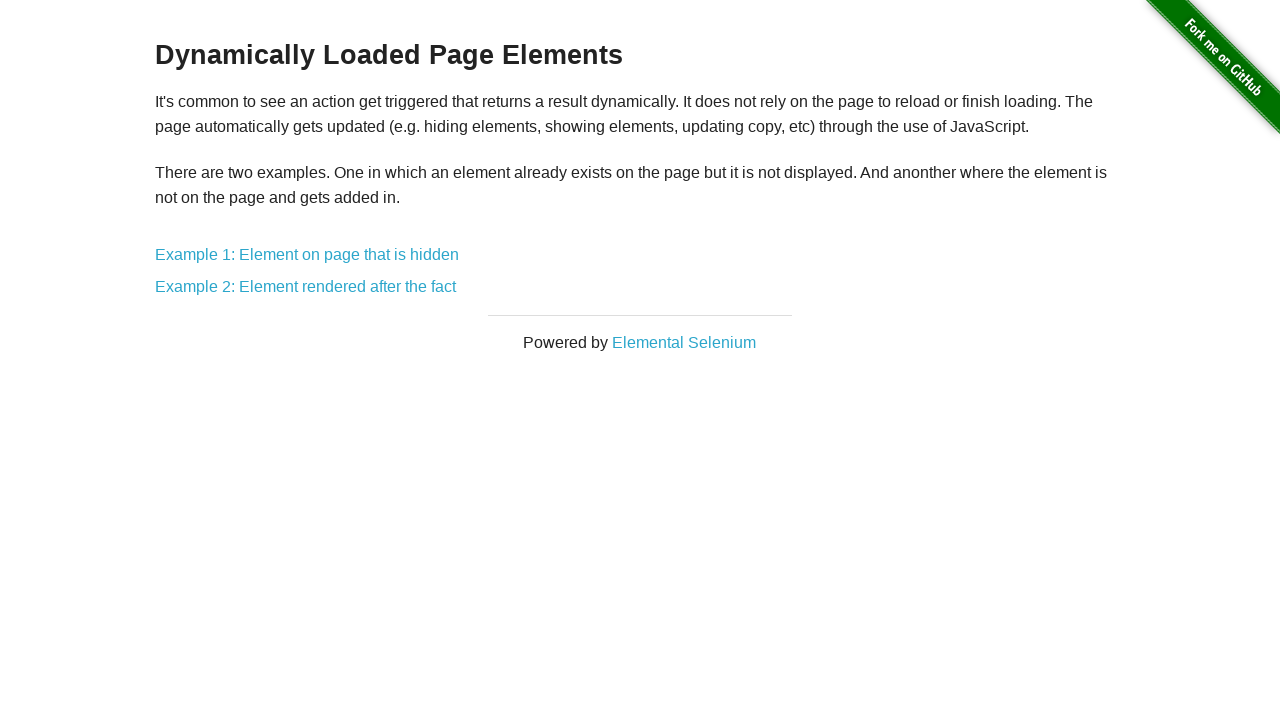

Clicked on Example 2 link at (306, 287) on a:has-text('Example 2')
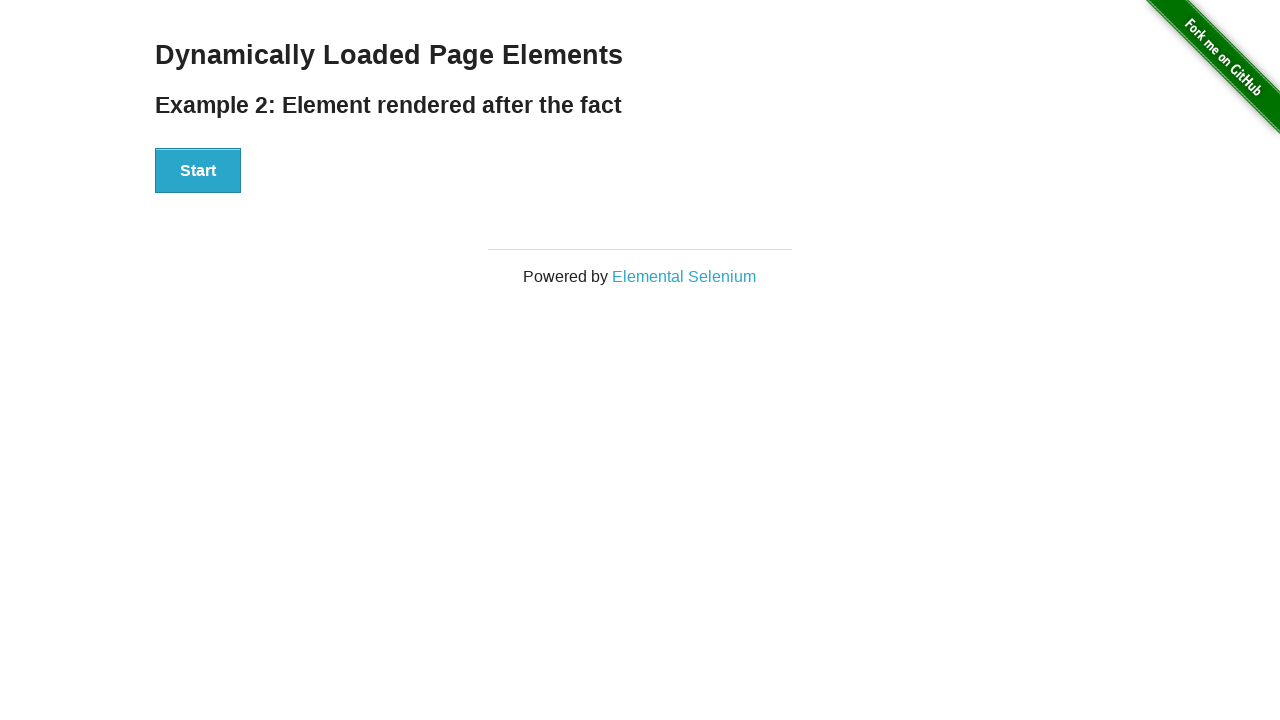

Clicked the Start button to initiate loading at (198, 171) on button:has-text('Start')
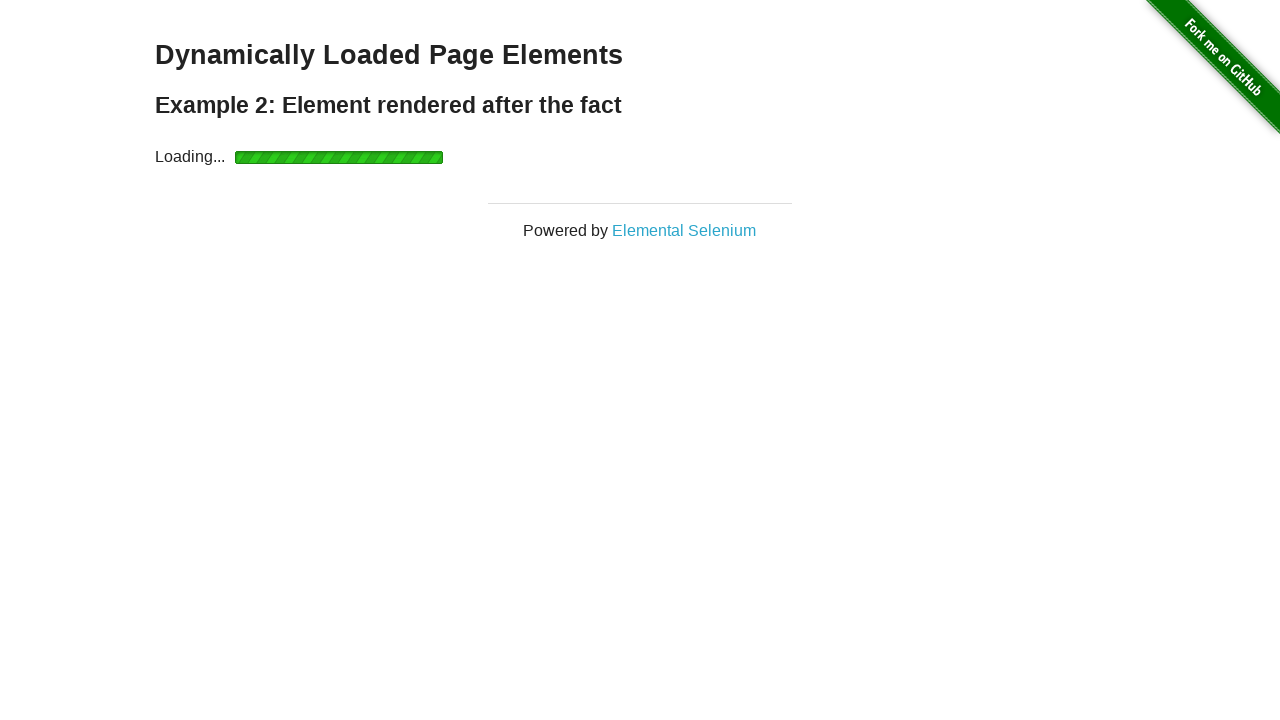

Waited for the finish element to become visible
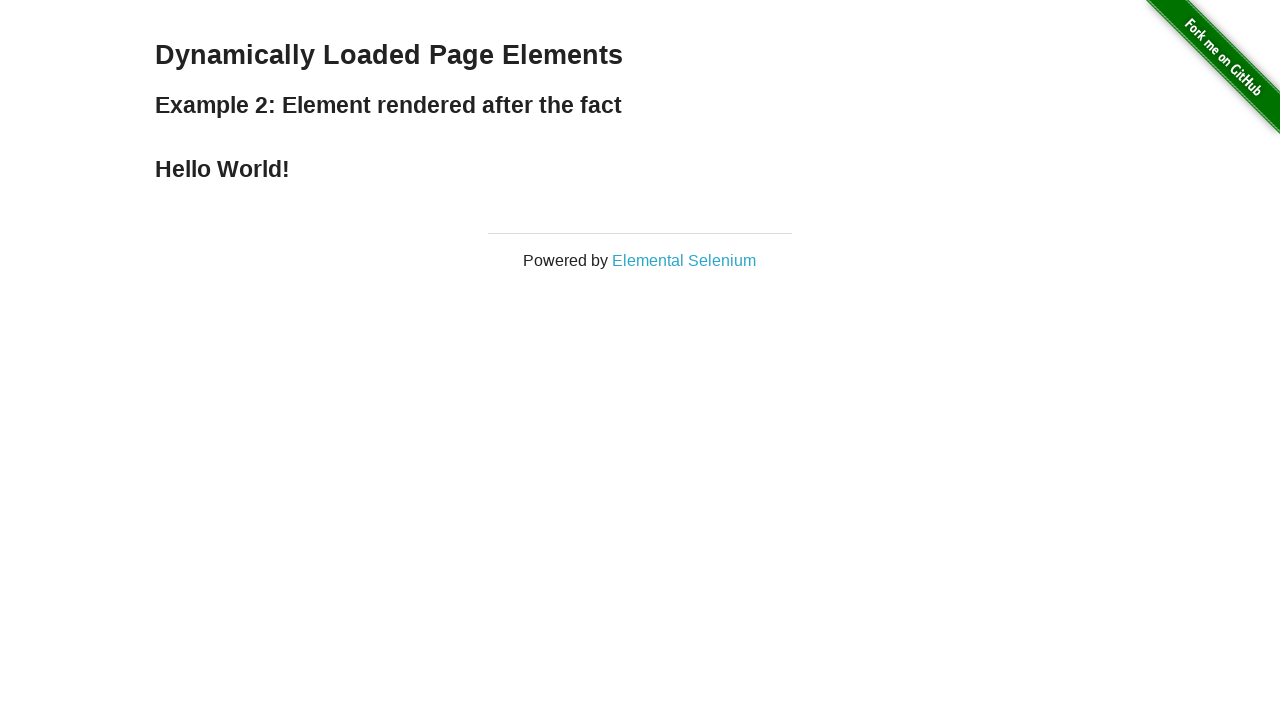

Retrieved text content from finish element
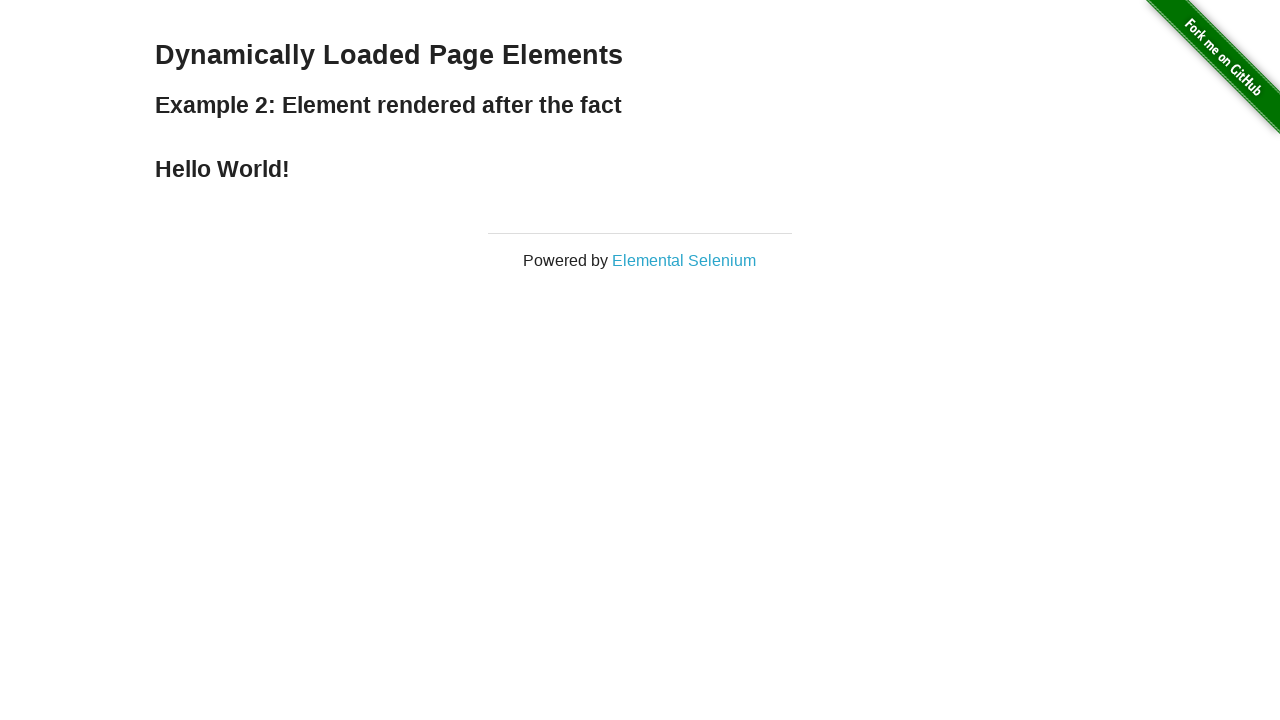

Verified that finish element contains 'Hello World!'
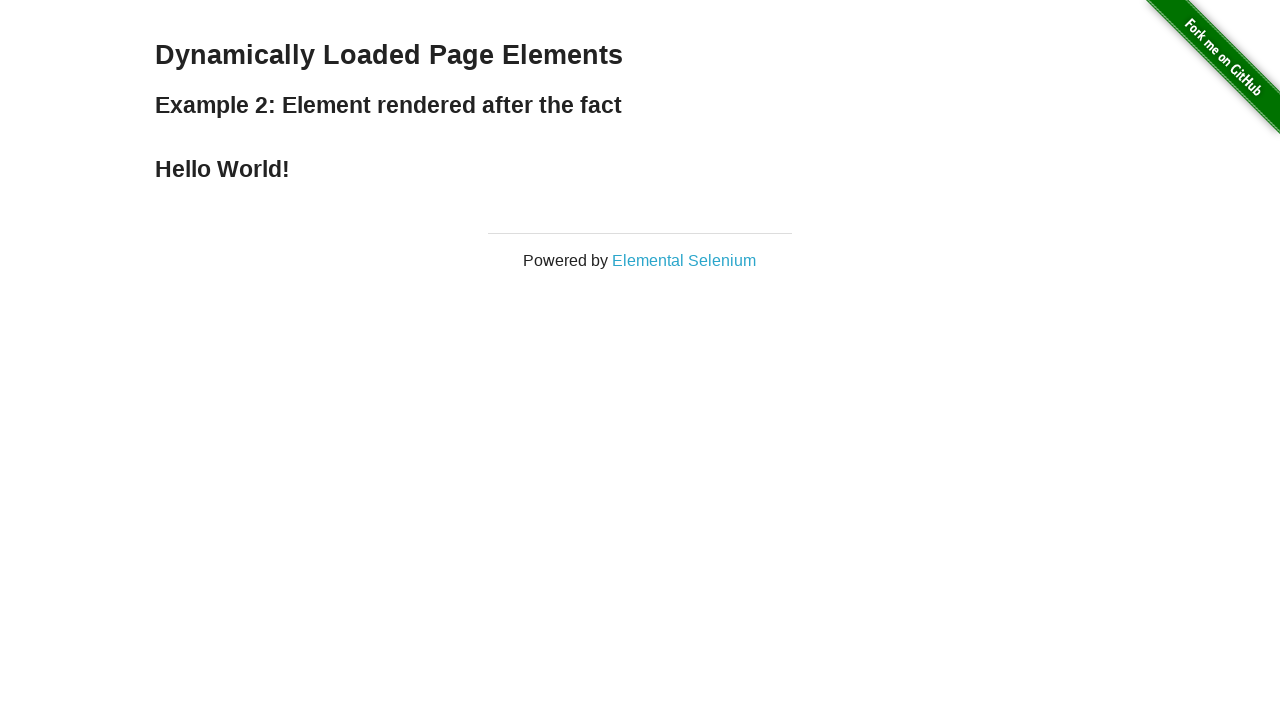

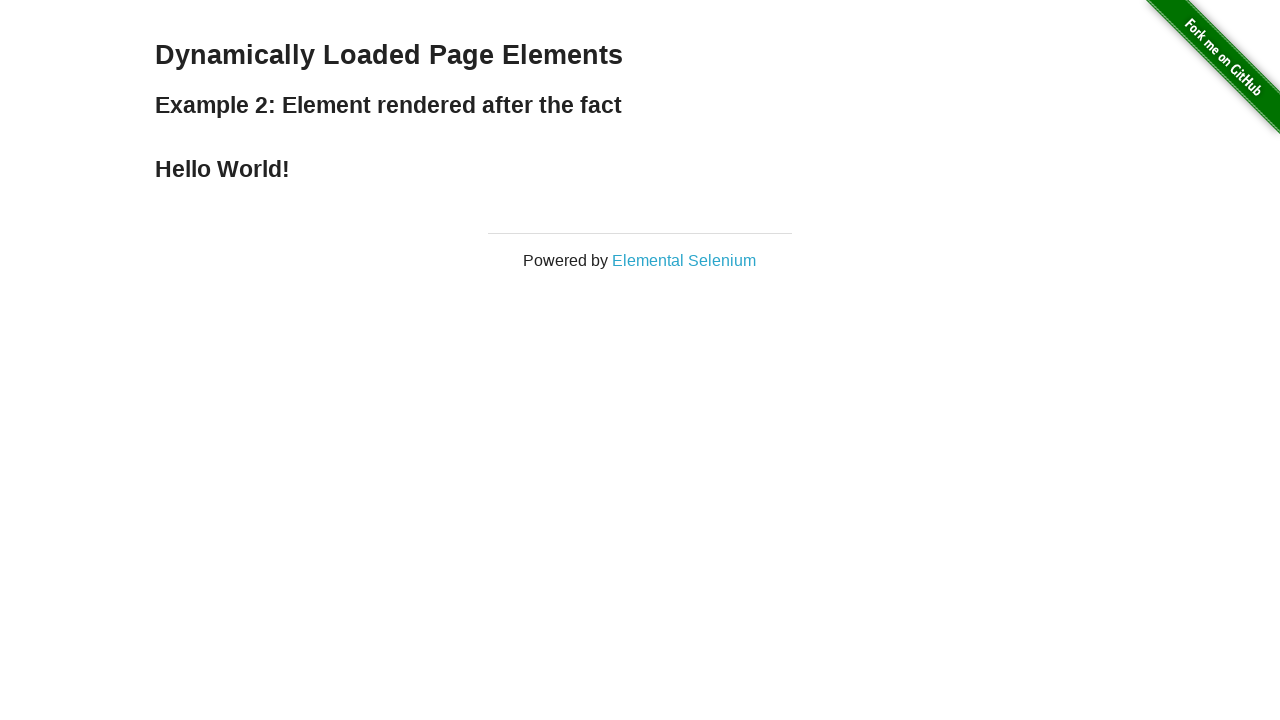